Tests a registration form by filling three input fields with text and submitting, then verifies the success message appears

Starting URL: https://suninjuly.github.io/registration1.html

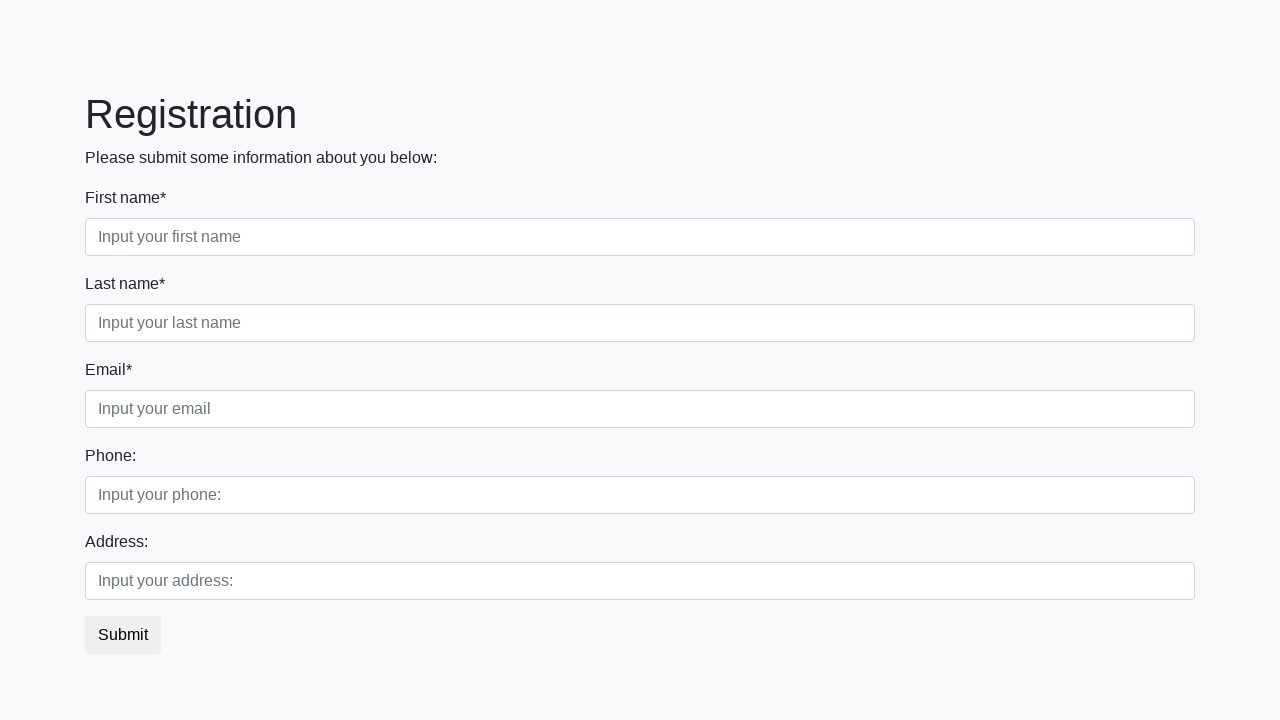

Navigated to registration form page
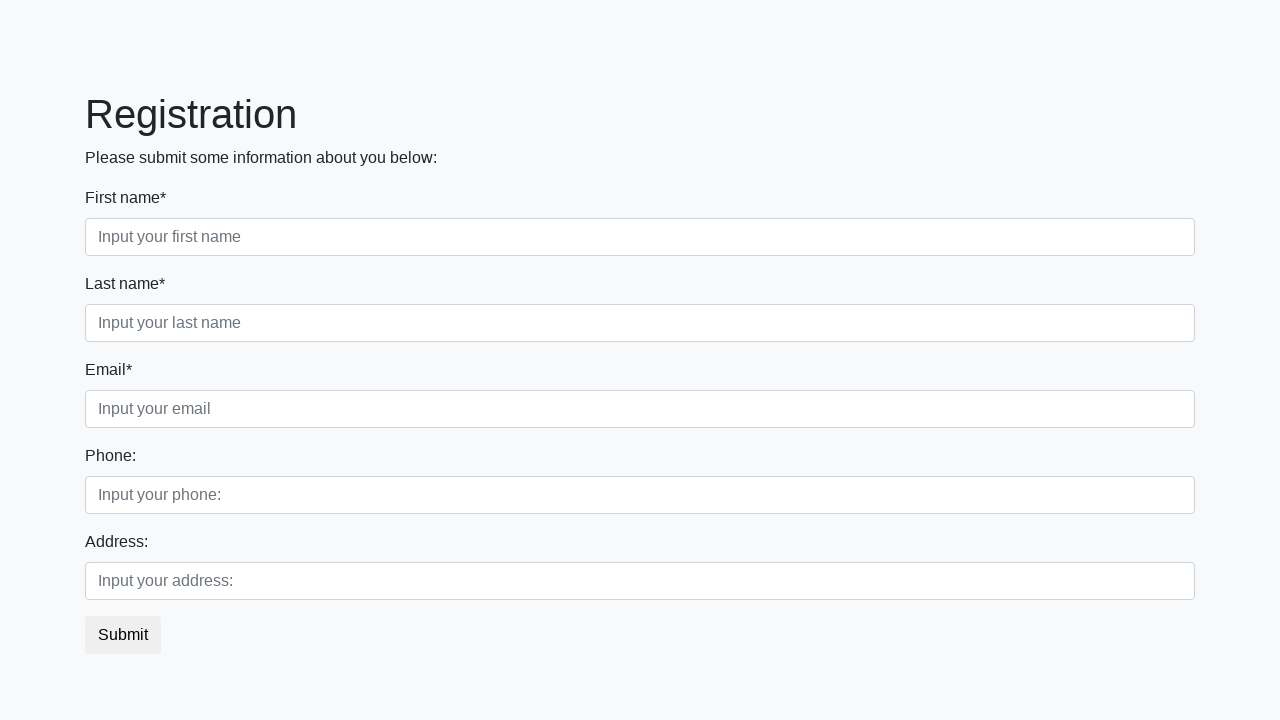

Filled first input field with 'text_first_field' on //div[@class="first_block"]//input[contains(@class, "first")]
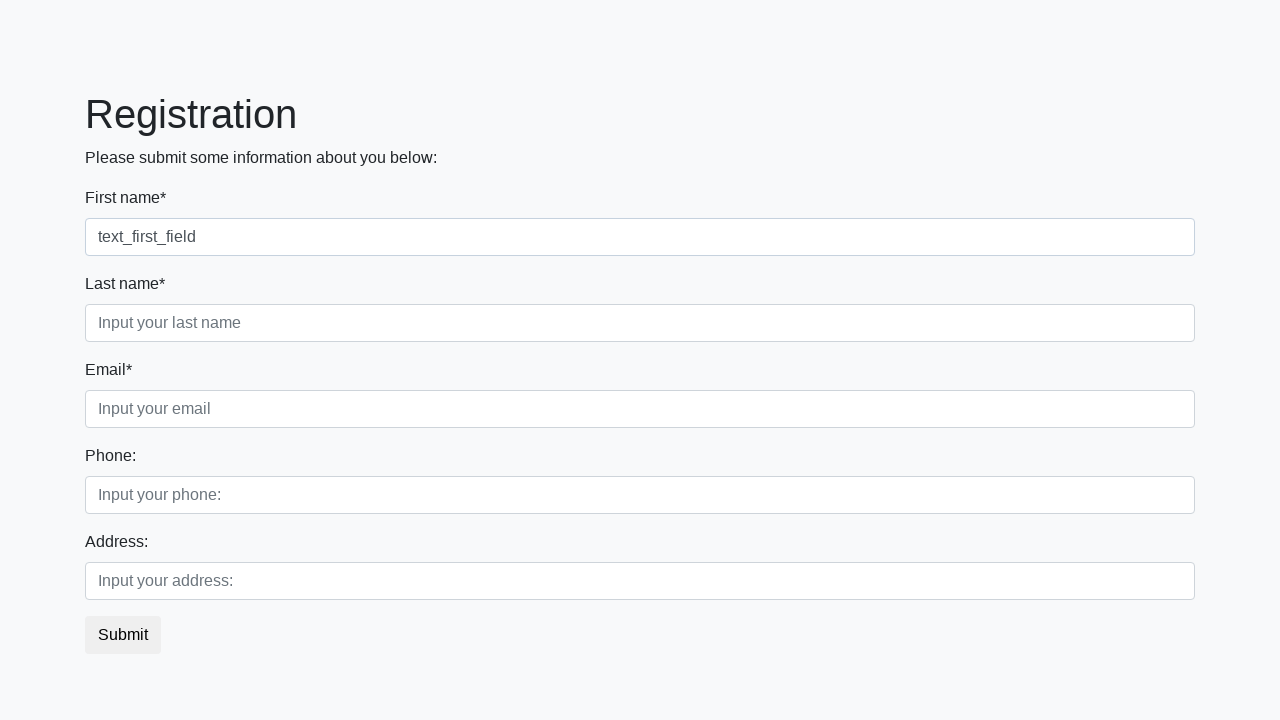

Filled second input field with 'text_second_field' on //div[@class="first_block"]//input[contains(@class, "second")]
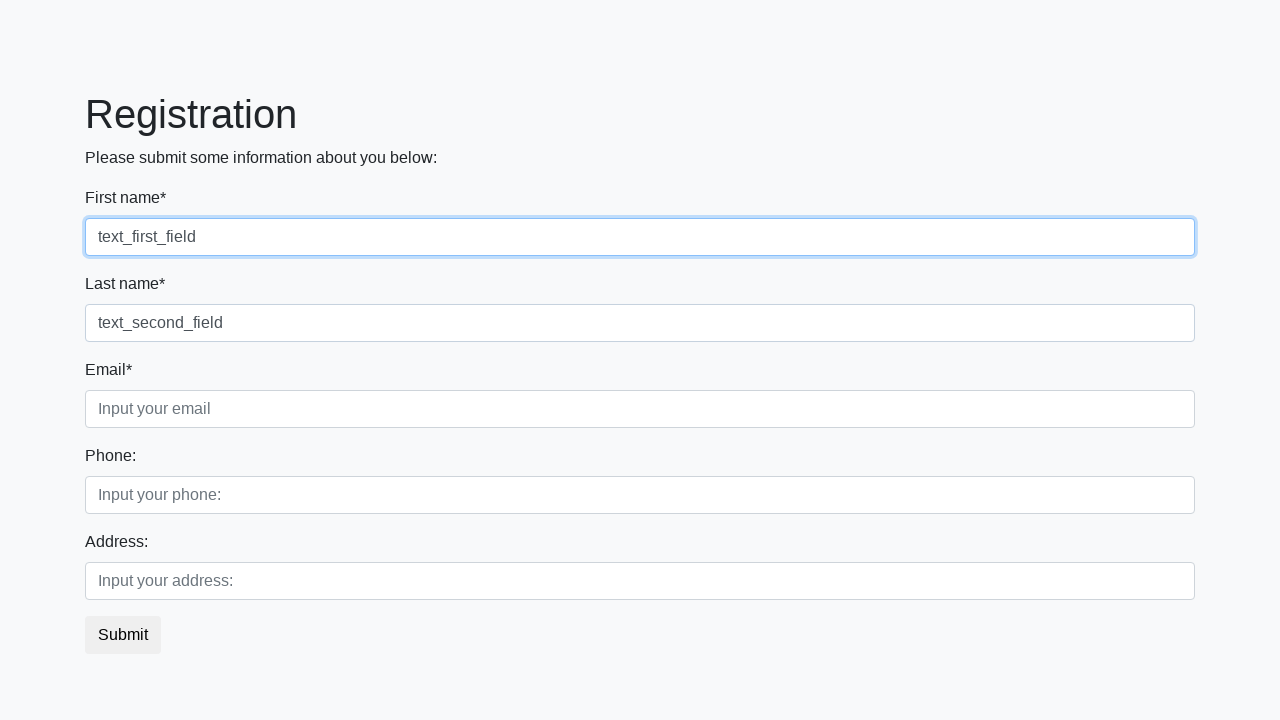

Filled third input field with 'text_third_field' on //div[@class="first_block"]//input[contains(@class, "third")]
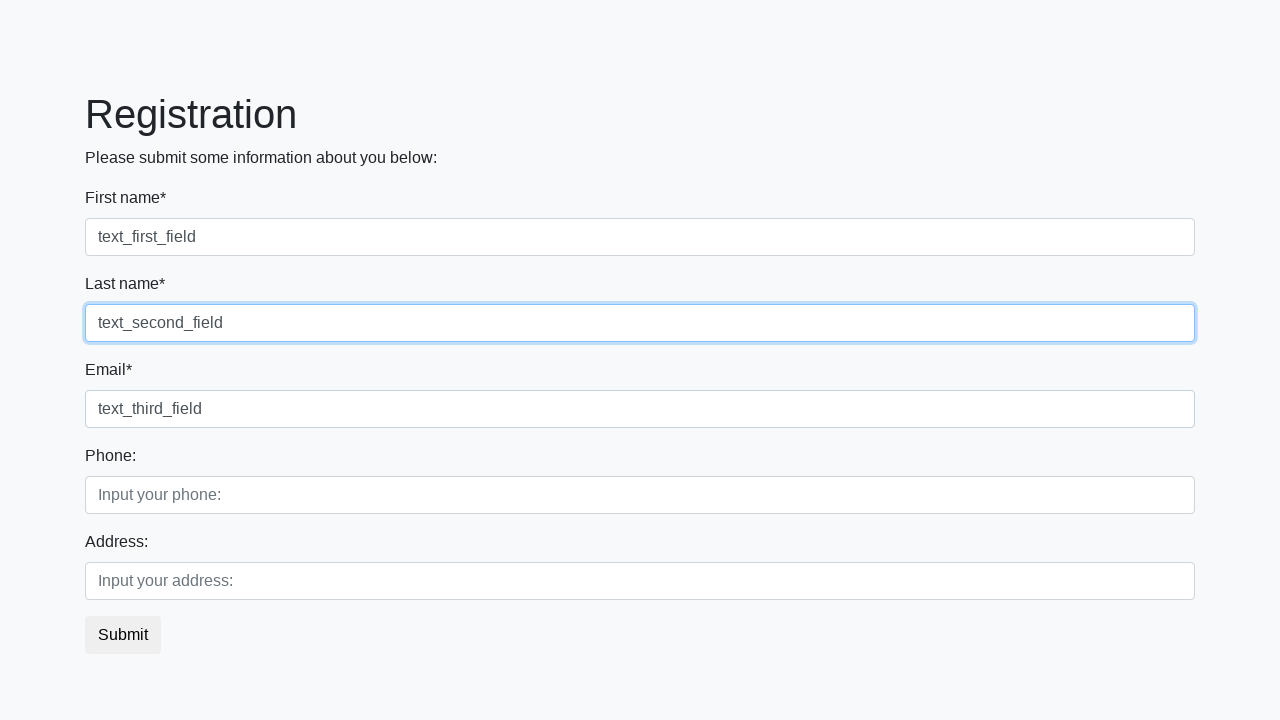

Clicked submit button to submit registration form at (123, 635) on button.btn
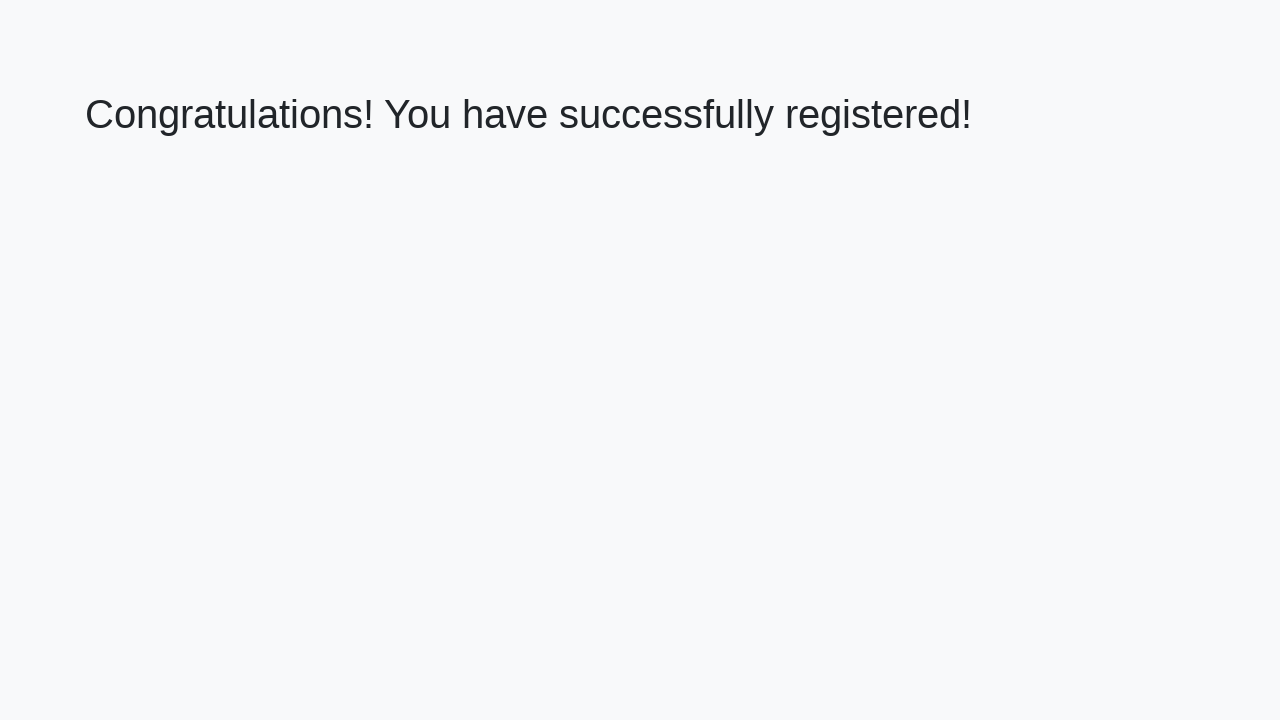

Success message (h1 element) appeared on page
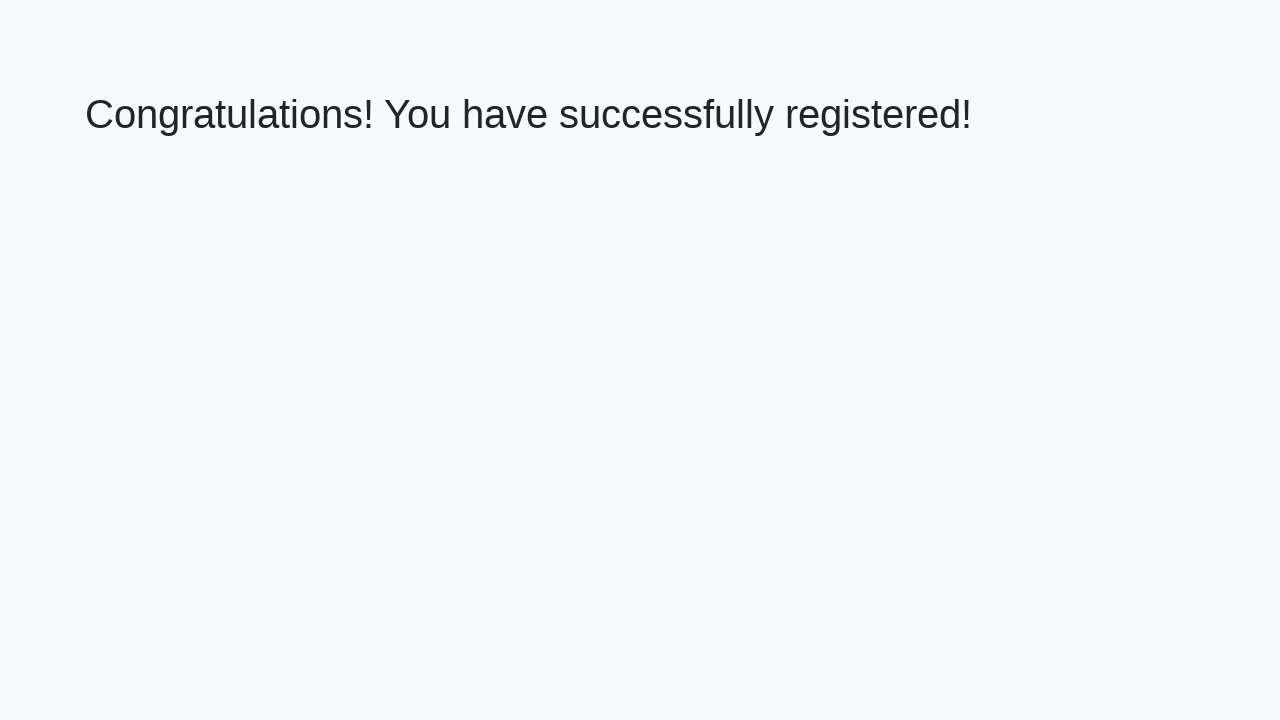

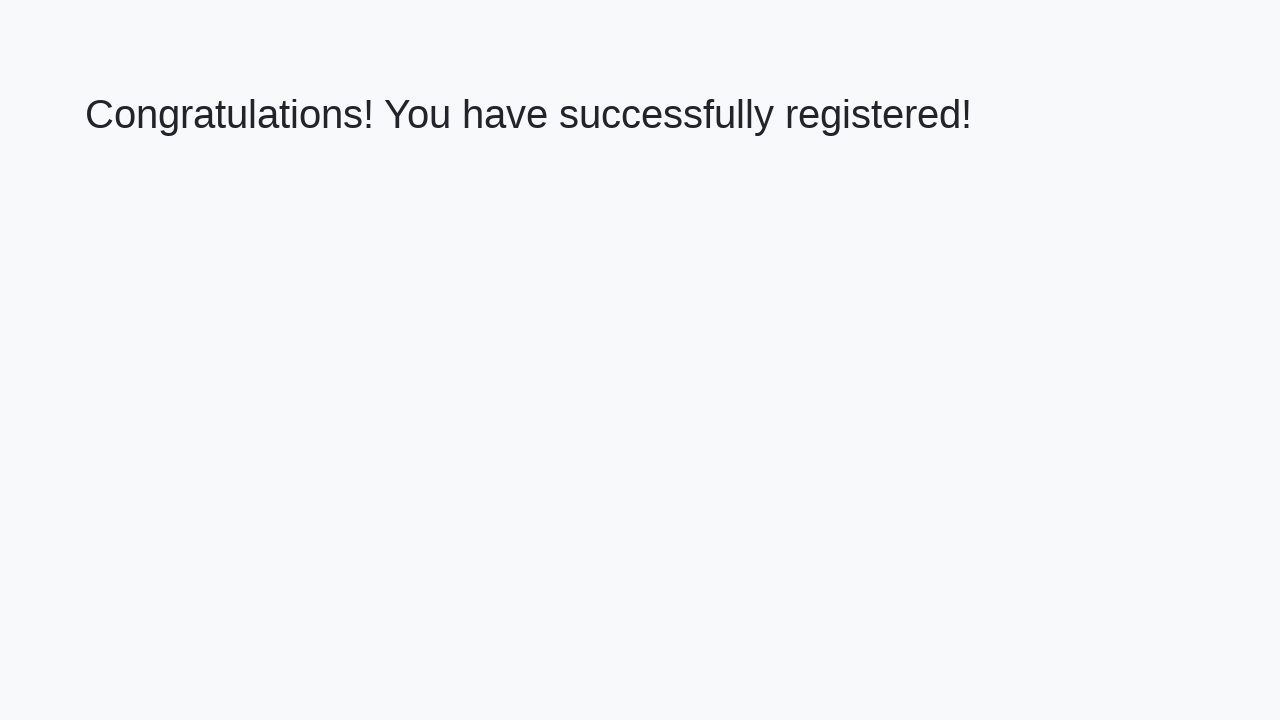